Navigates to a jobs website, clicks on the first navigation menu item, and verifies the page title changes to the Jobs page

Starting URL: https://alchemy.hguy.co/jobs

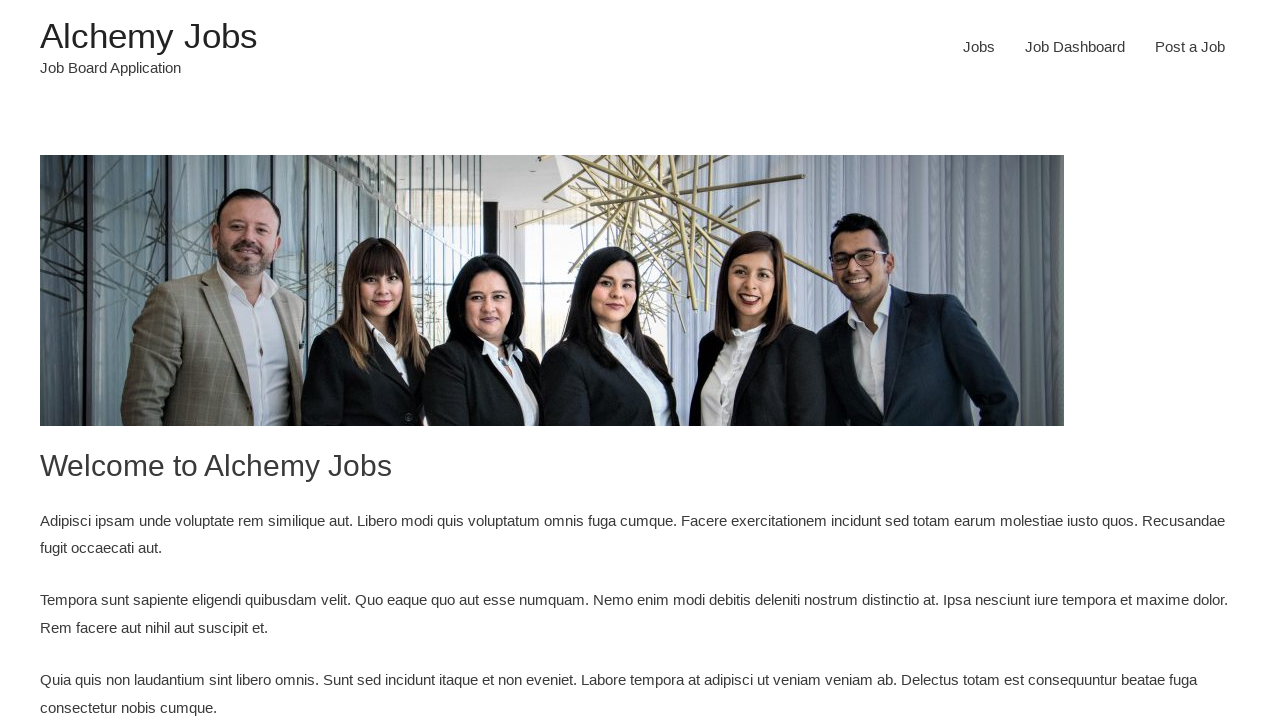

Navigated to the jobs website at https://alchemy.hguy.co/jobs
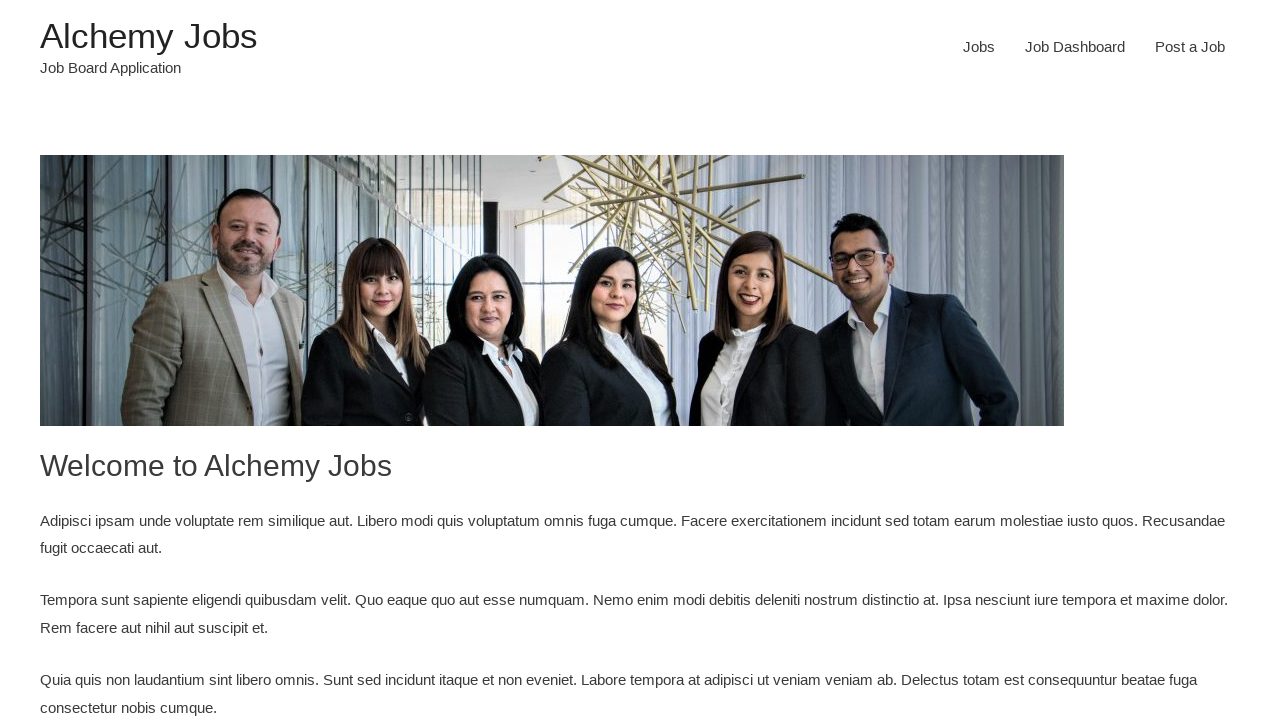

Clicked on the first navigation menu item at (979, 47) on xpath=//div/div[3]/div/nav/div/ul/li[1]/a
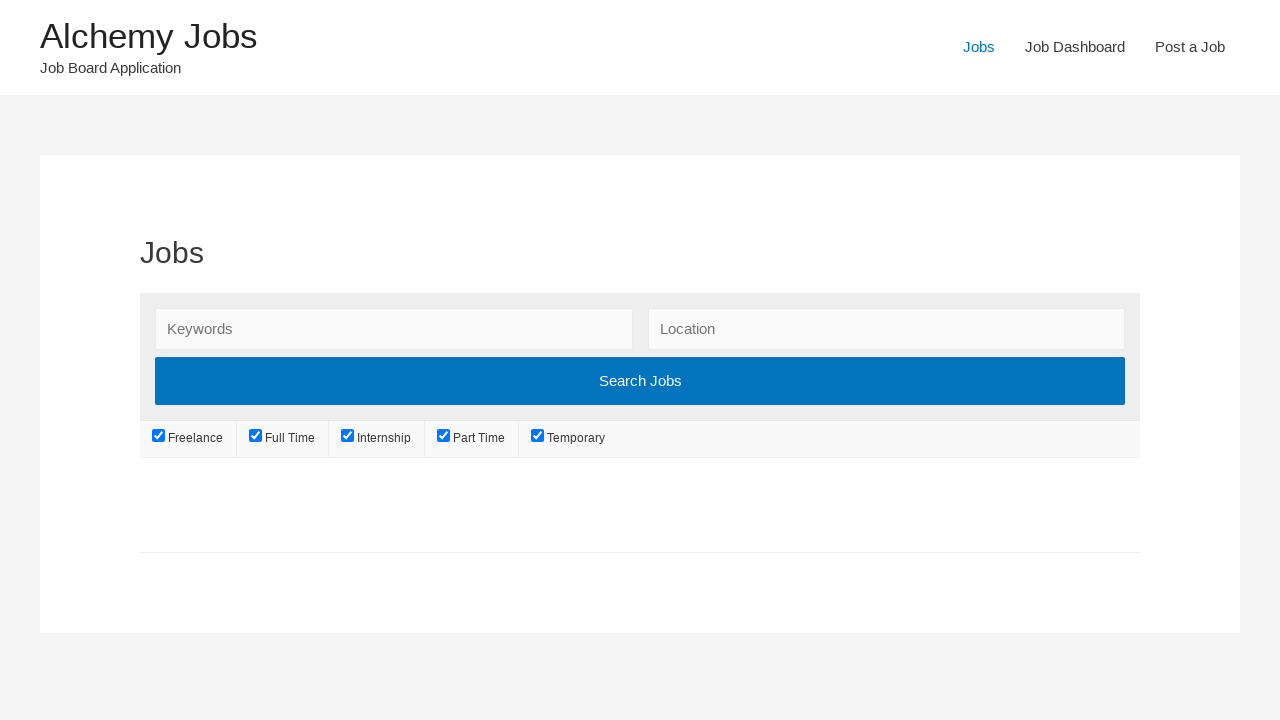

Waited for page to load (networkidle state reached)
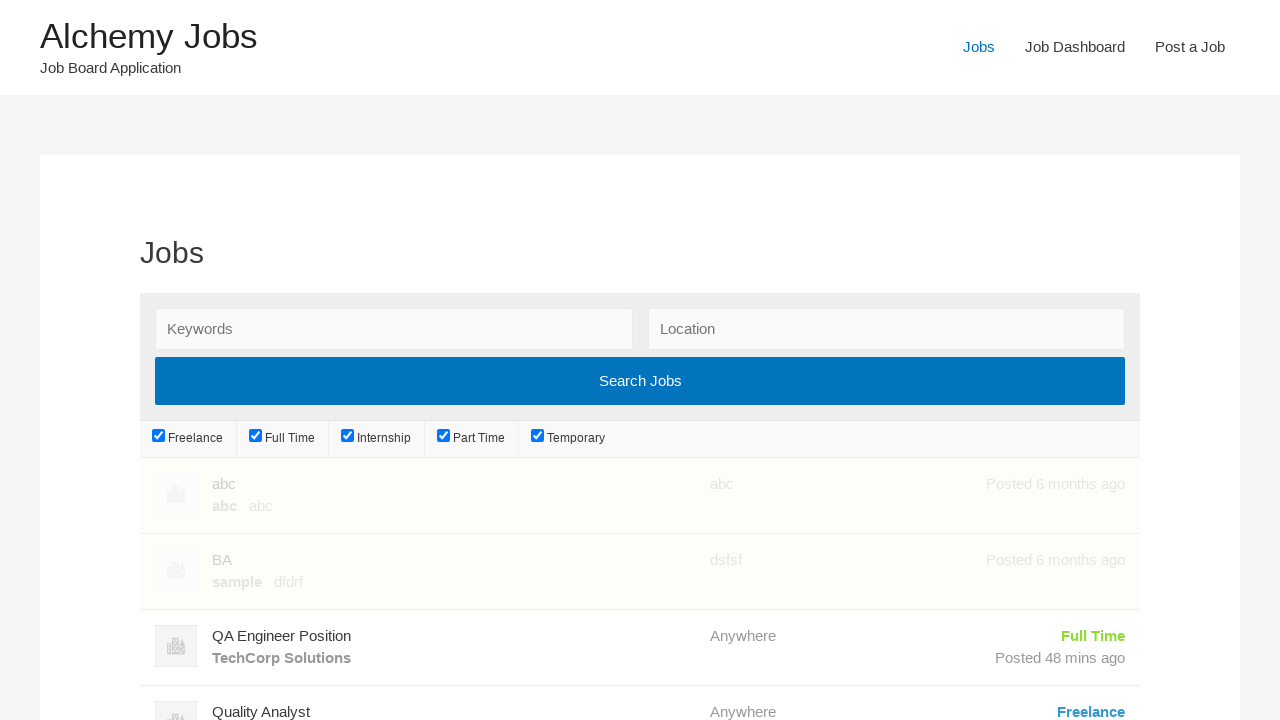

Verified page title is 'Jobs – Alchemy Jobs'
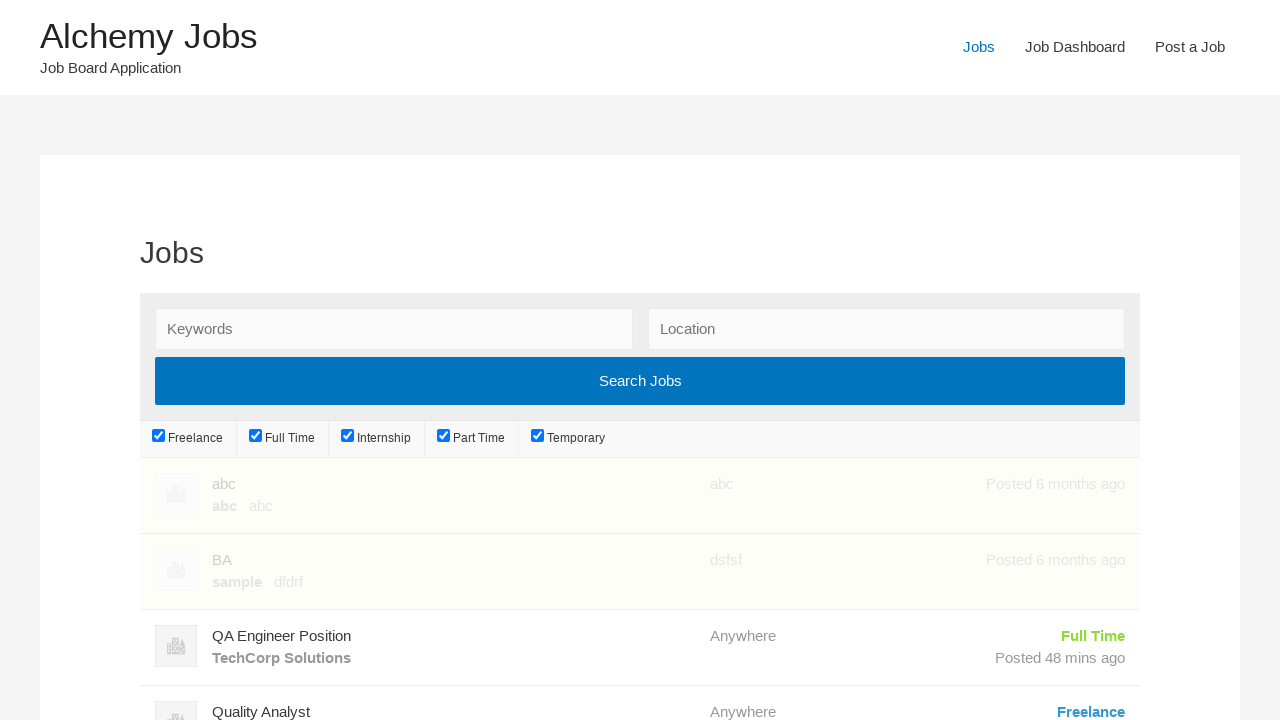

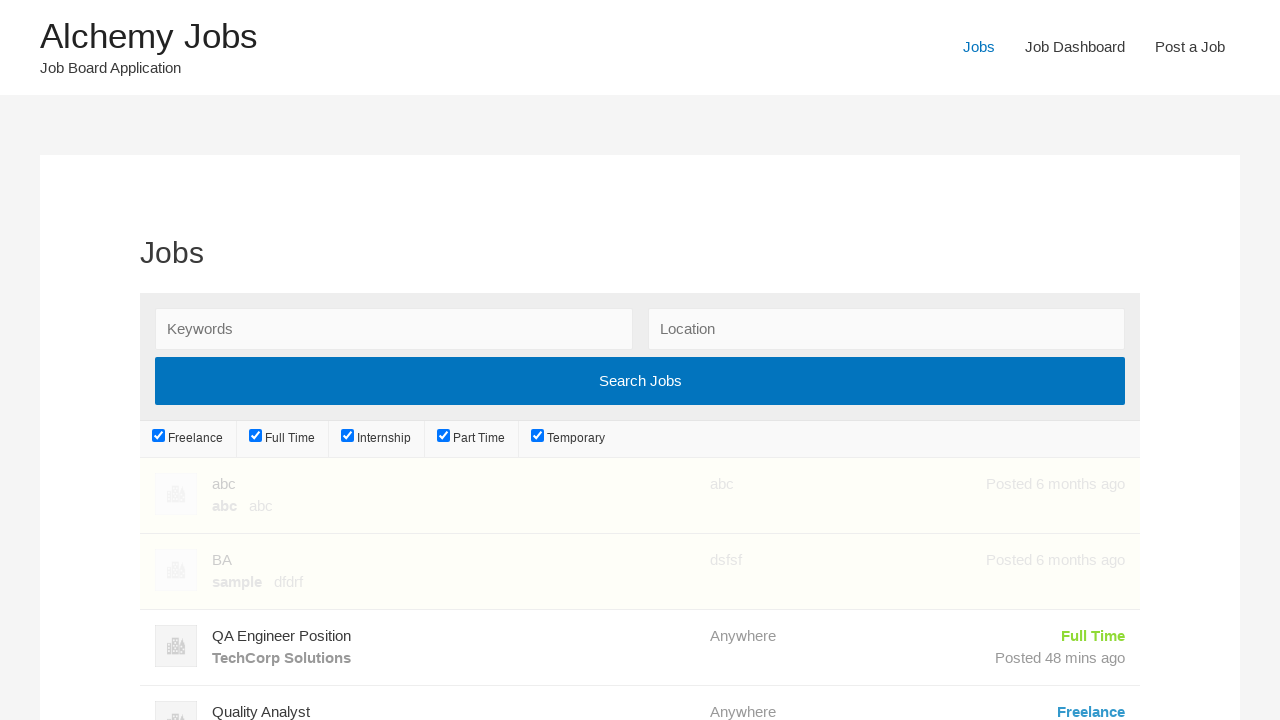